Navigates to a test blog page and fills a text area with a name to verify form input functionality

Starting URL: https://omayo.blogspot.com/

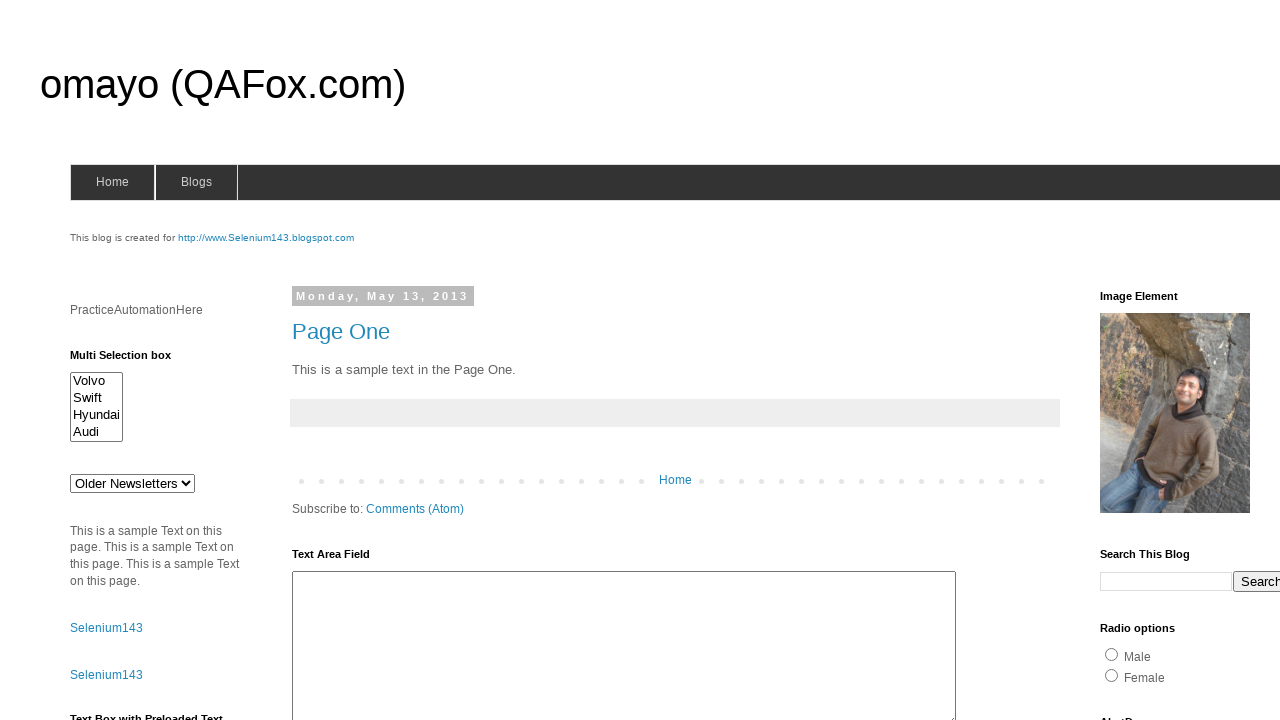

Navigated to test blog page at https://omayo.blogspot.com/
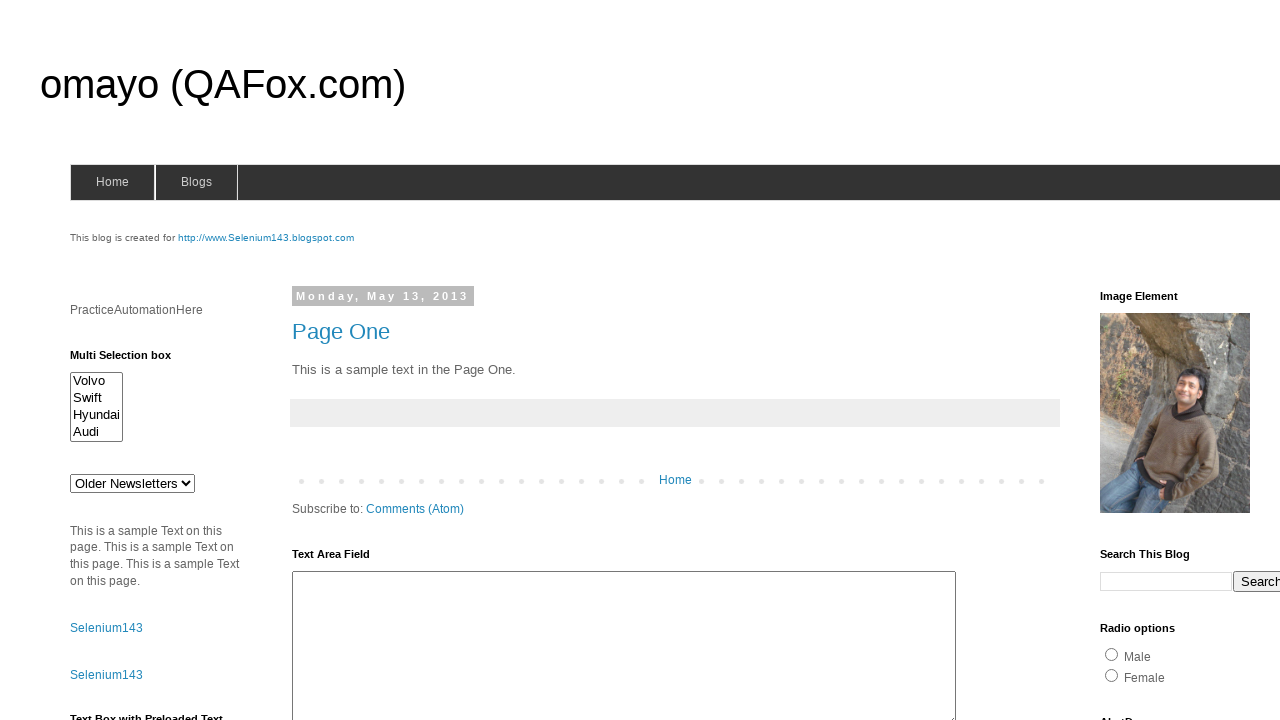

Filled text area with name 'Arun Motoori' on #ta1
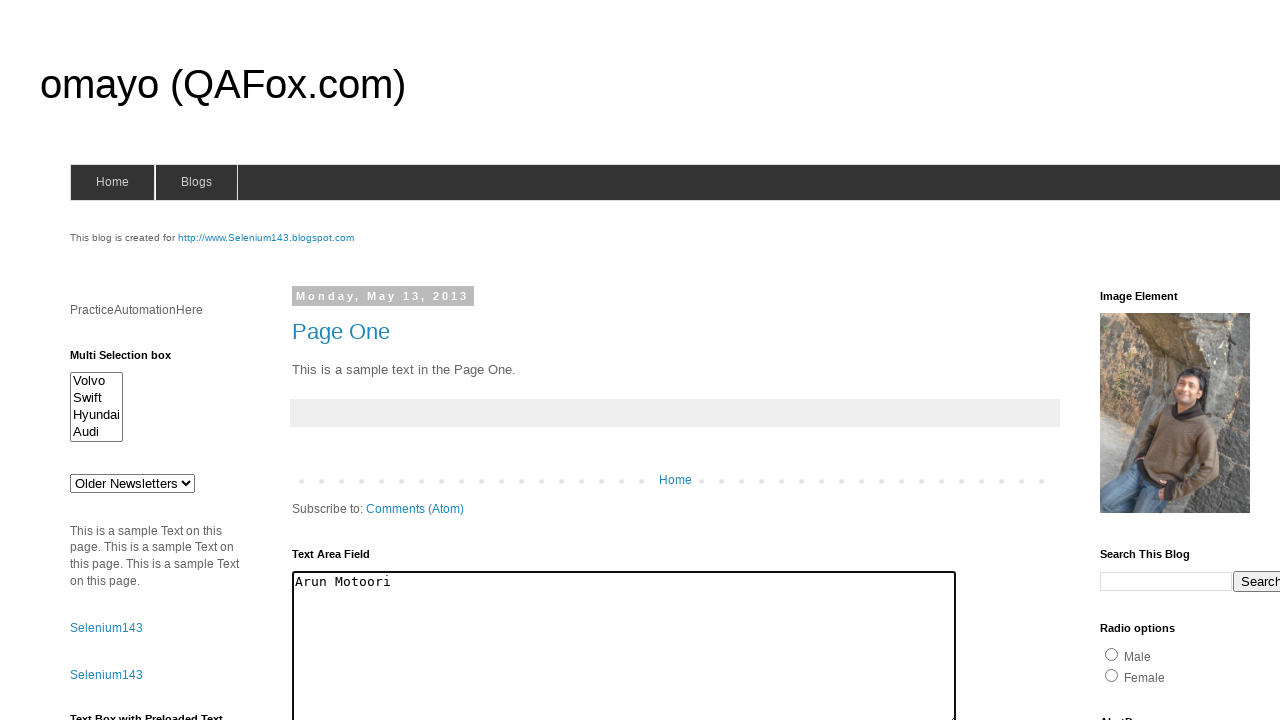

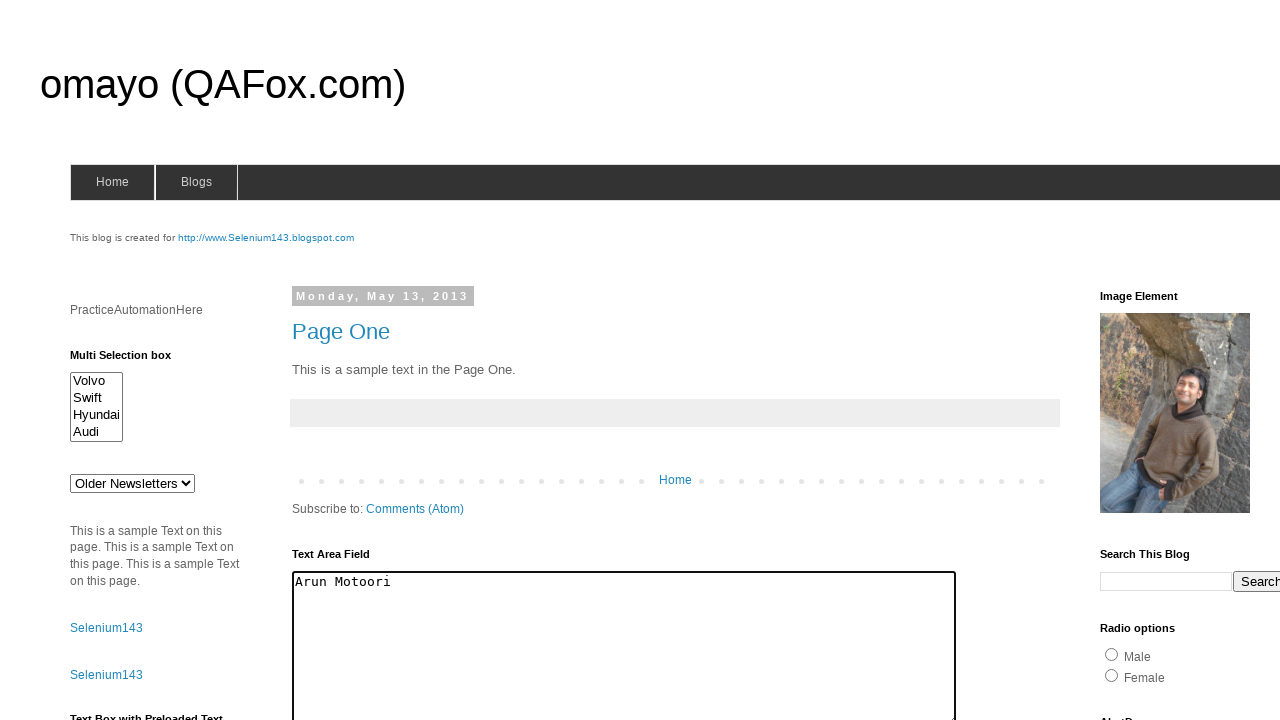